Negative test for alert functionality - enters an incorrect password and verifies that the "Return to menu" button does not appear.

Starting URL: https://savkk.github.io/selenium-practice/

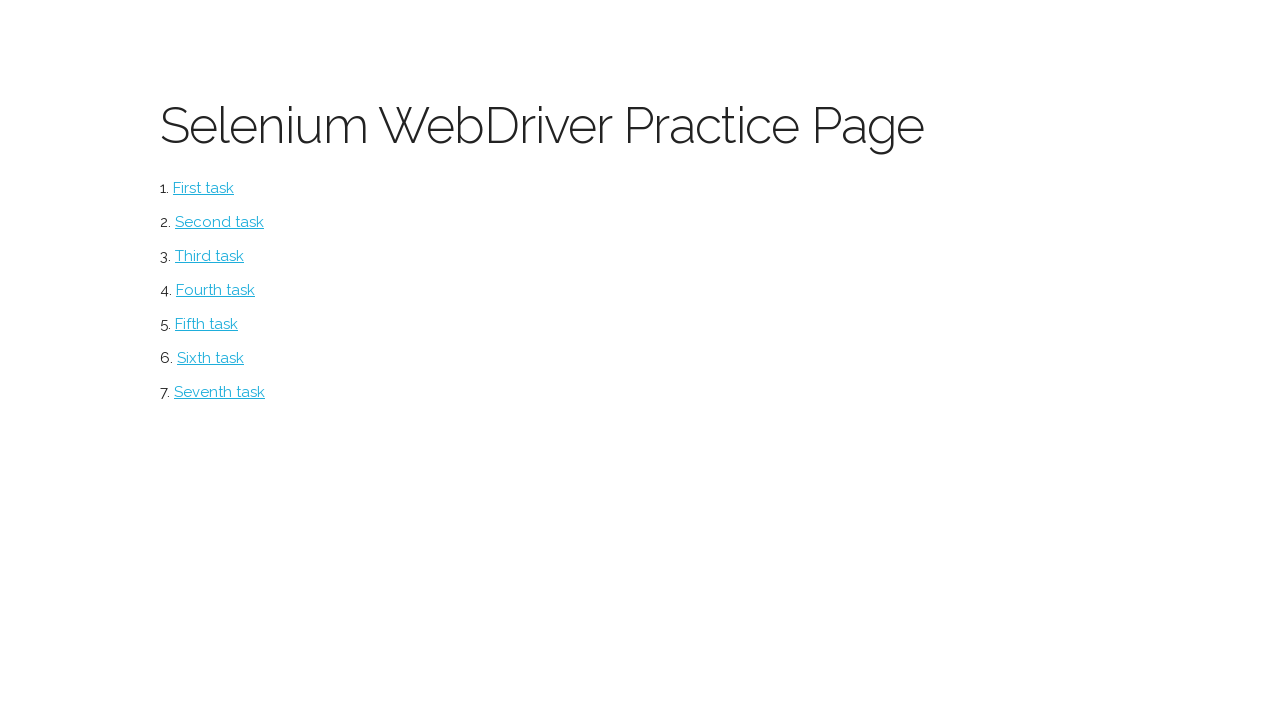

Clicked on alerts menu item at (210, 358) on #alerts
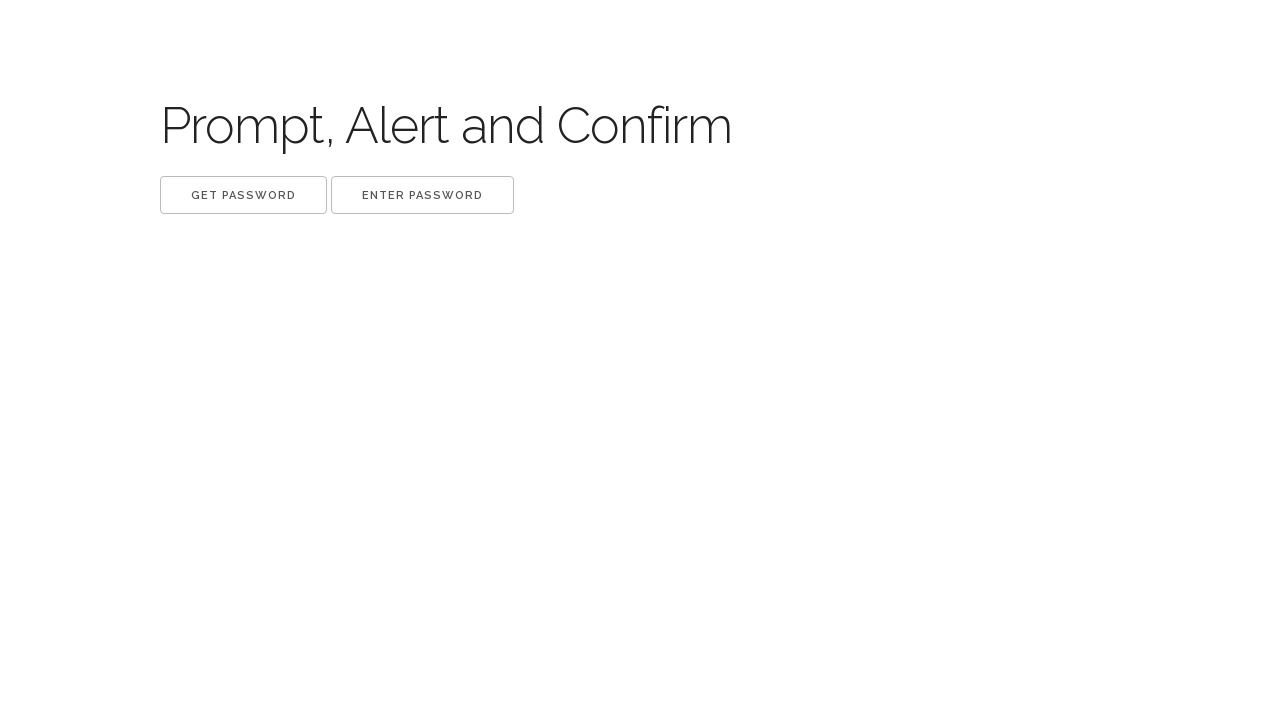

Clicked 'Get password' button and dismissed the alert at (244, 195) on button.get:has-text('Get password')
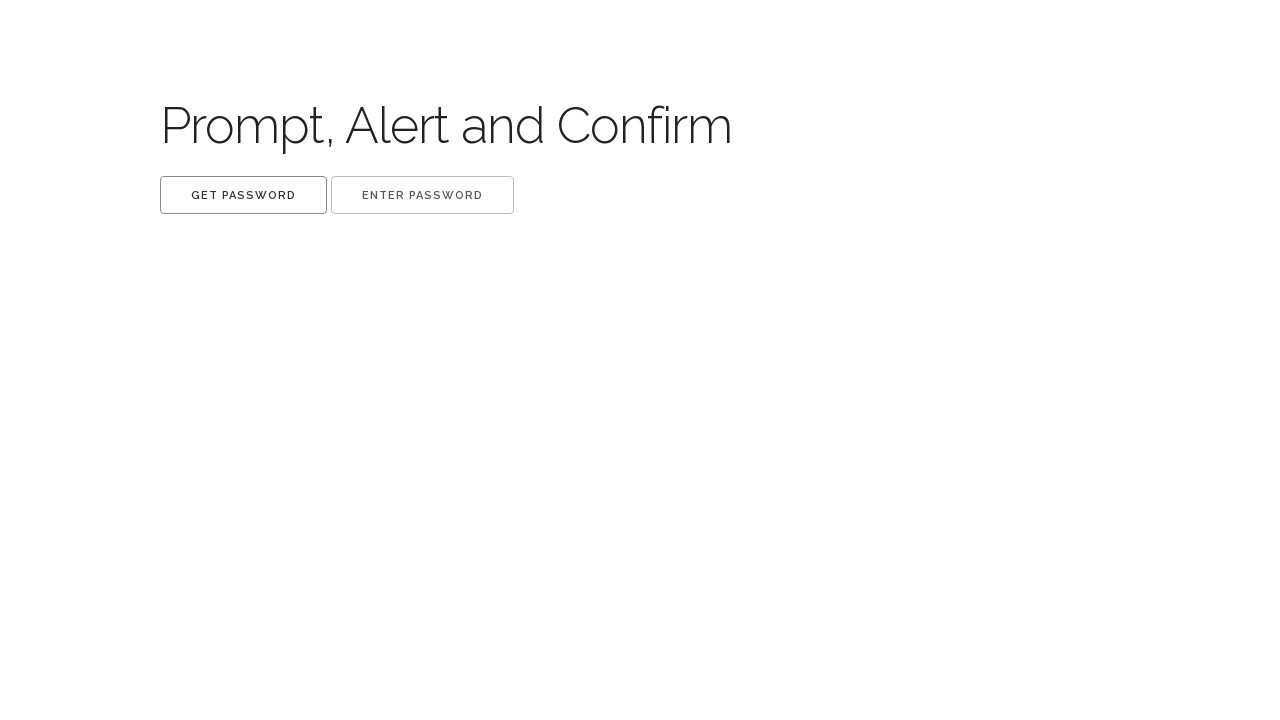

Waited 500ms for dialog to process
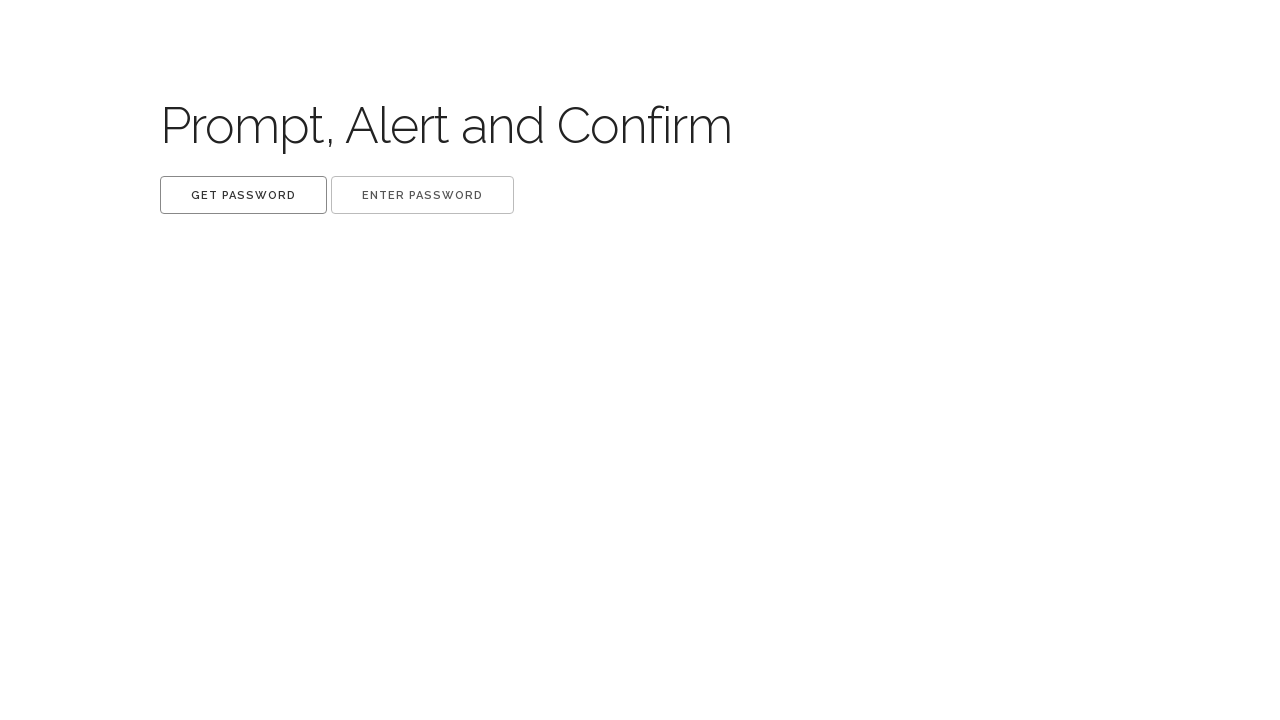

Clicked 'Enter password' button at (422, 195) on button.set:has-text('Enter password')
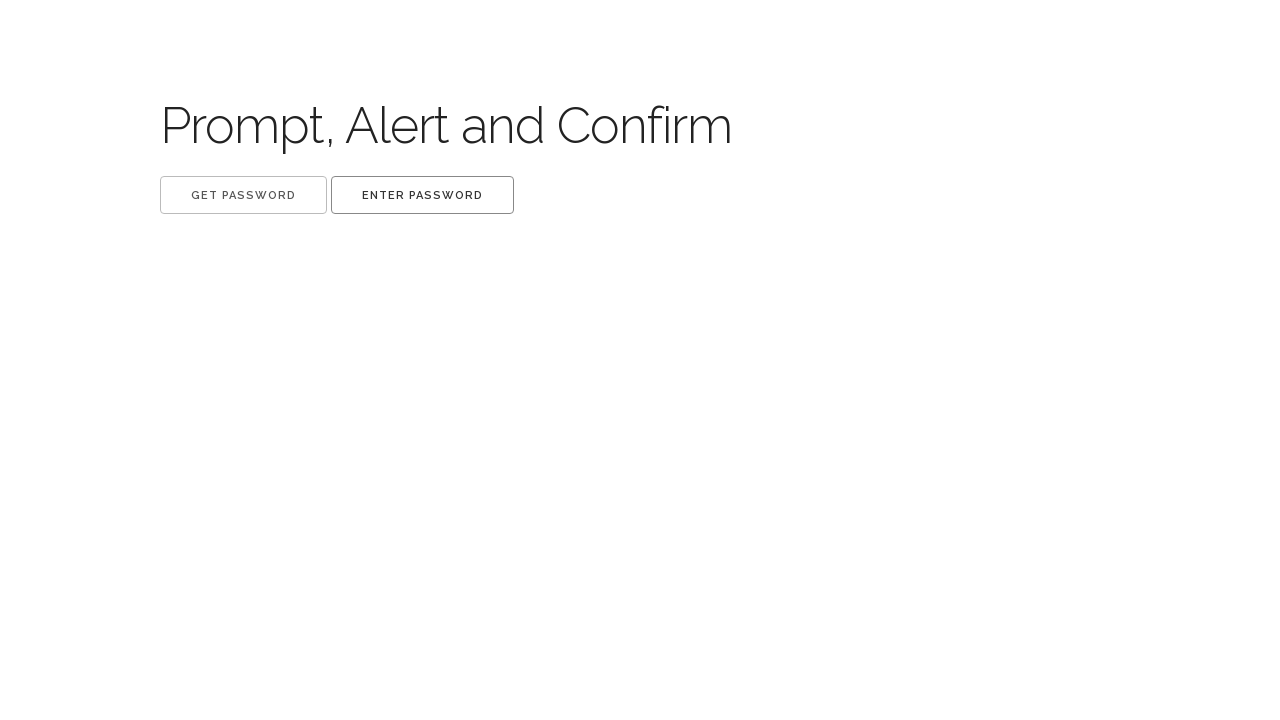

Entered incorrect password 'Xxxx0000111' in prompt dialog
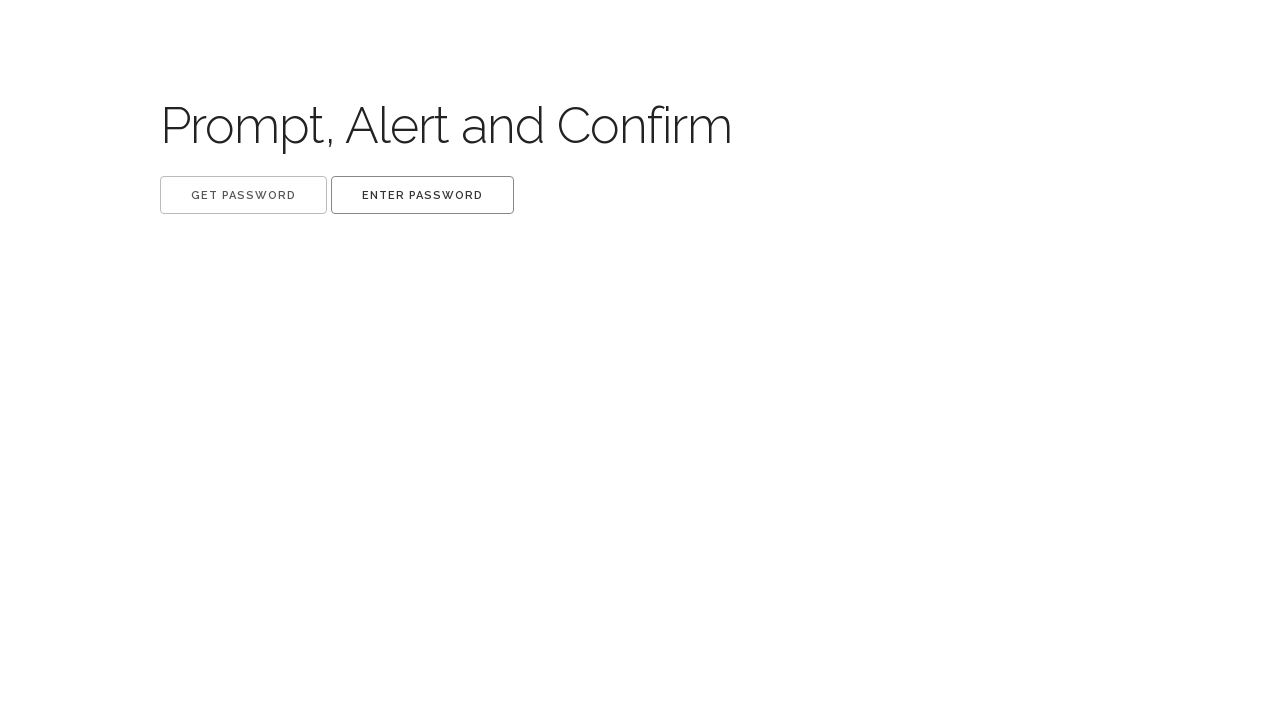

Verified that 'Return to menu' button is not visible after entering incorrect password
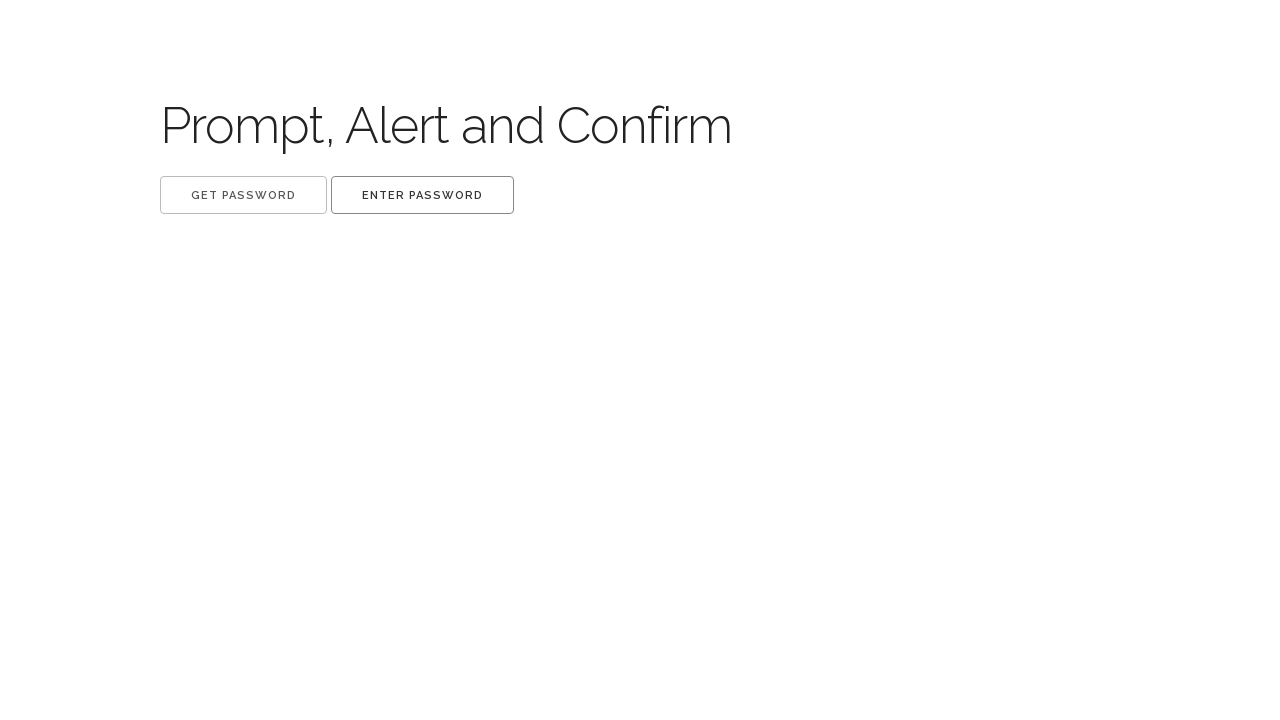

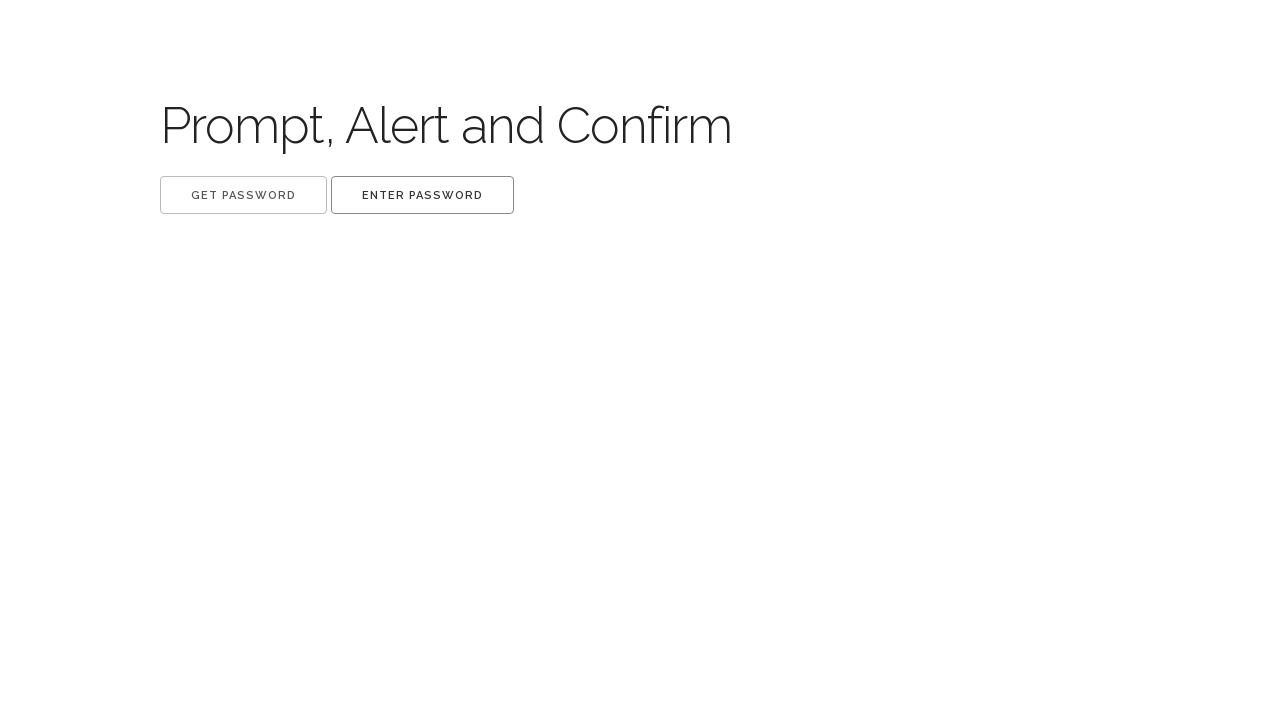